Navigates to an e-commerce practice site and selects a Selenium Ruby book product from the homepage

Starting URL: https://practice.automationtesting.in/

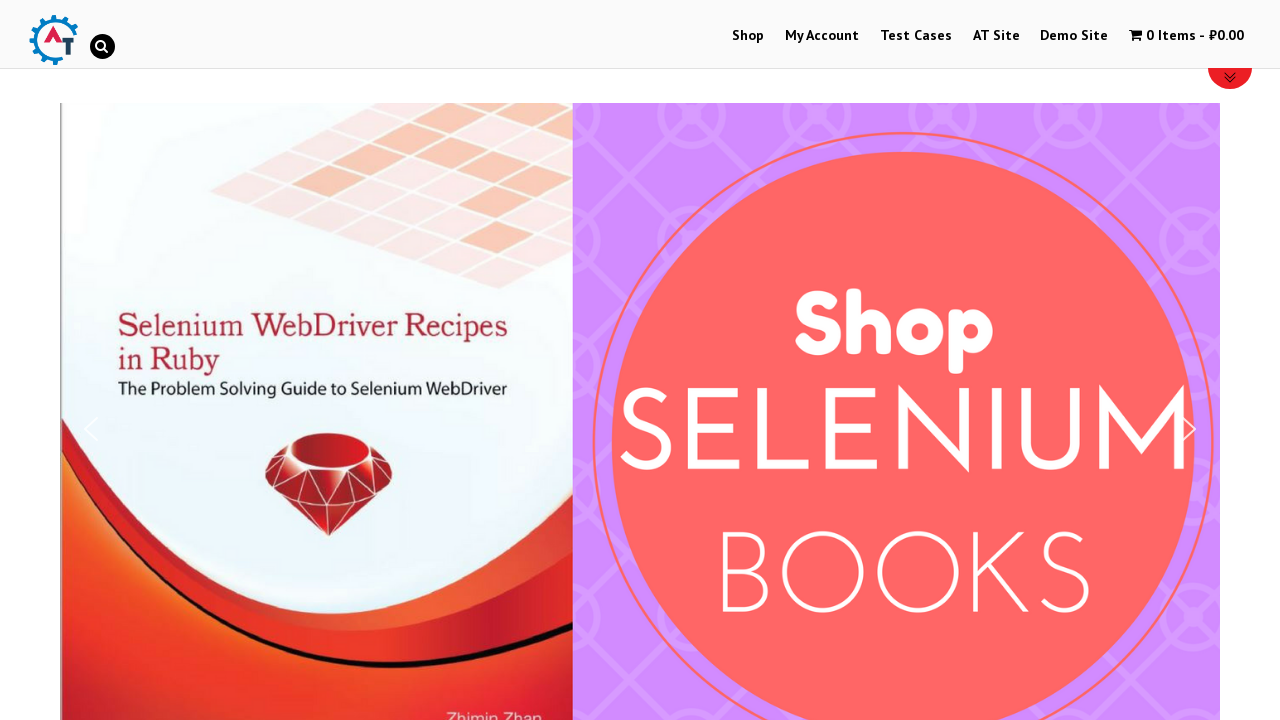

Scrolled to product section on homepage
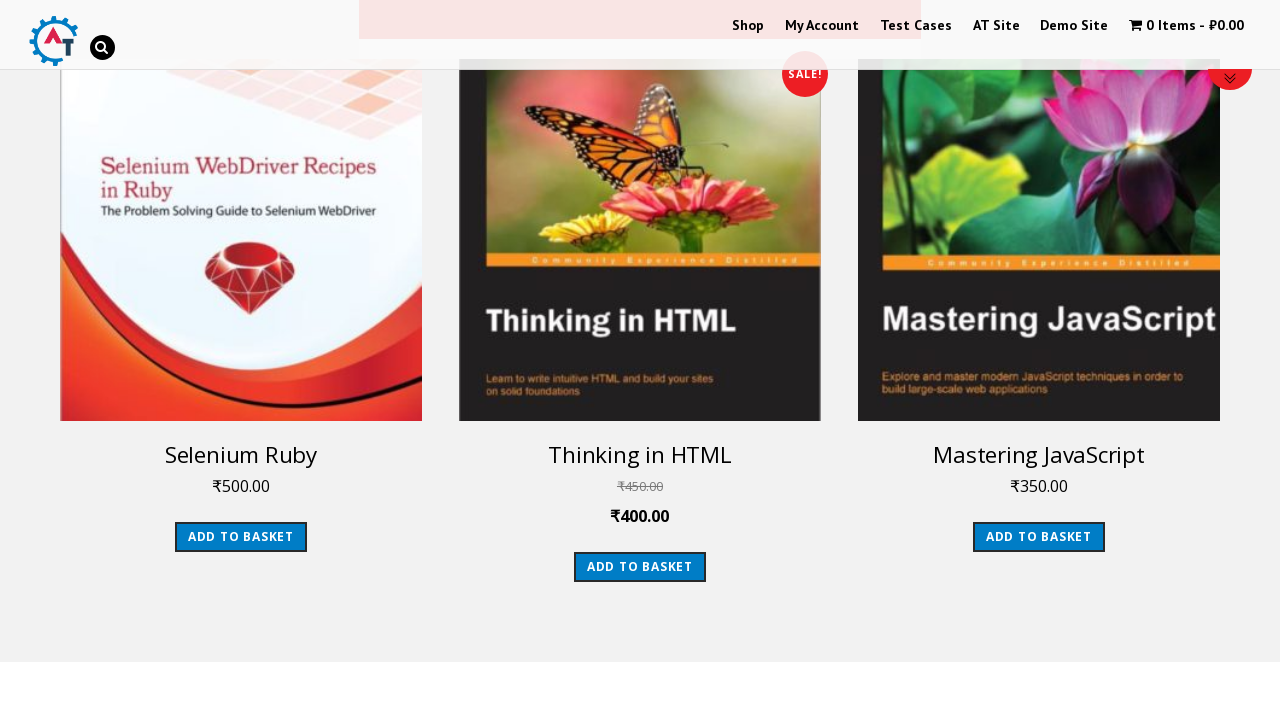

Clicked on Selenium Ruby book product at (241, 240) on xpath=//img[@title='Selenium Ruby']
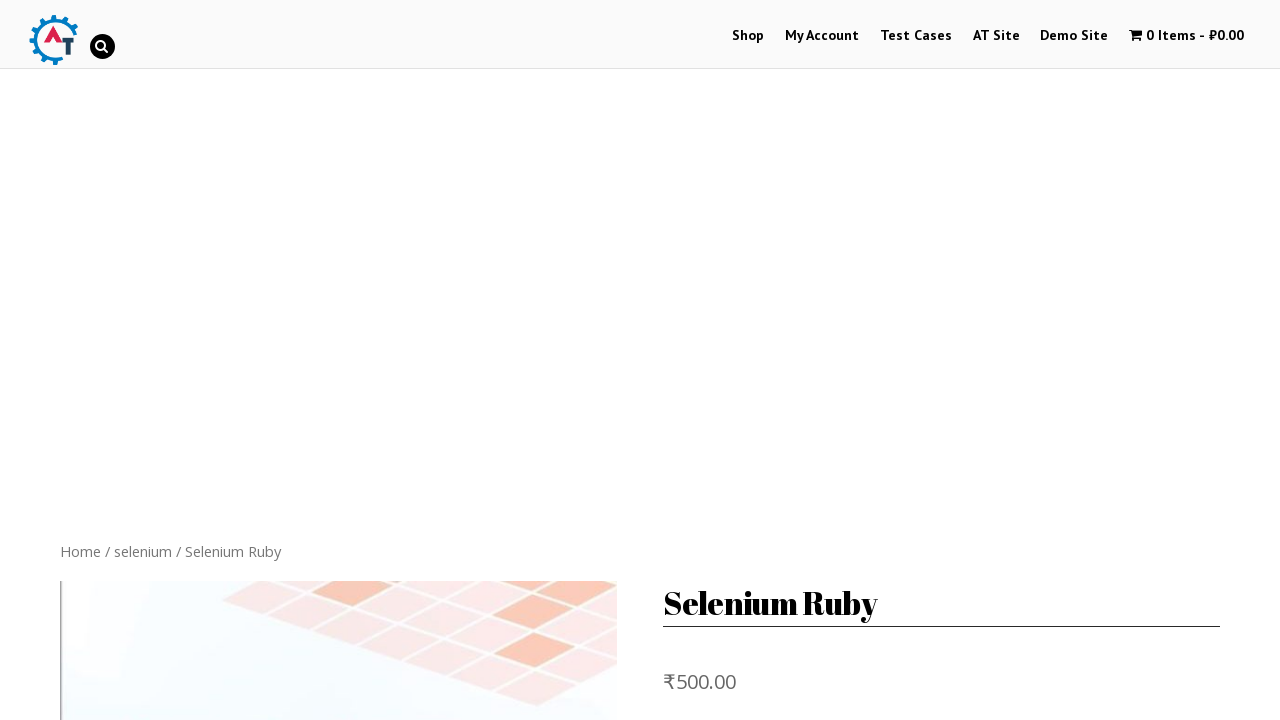

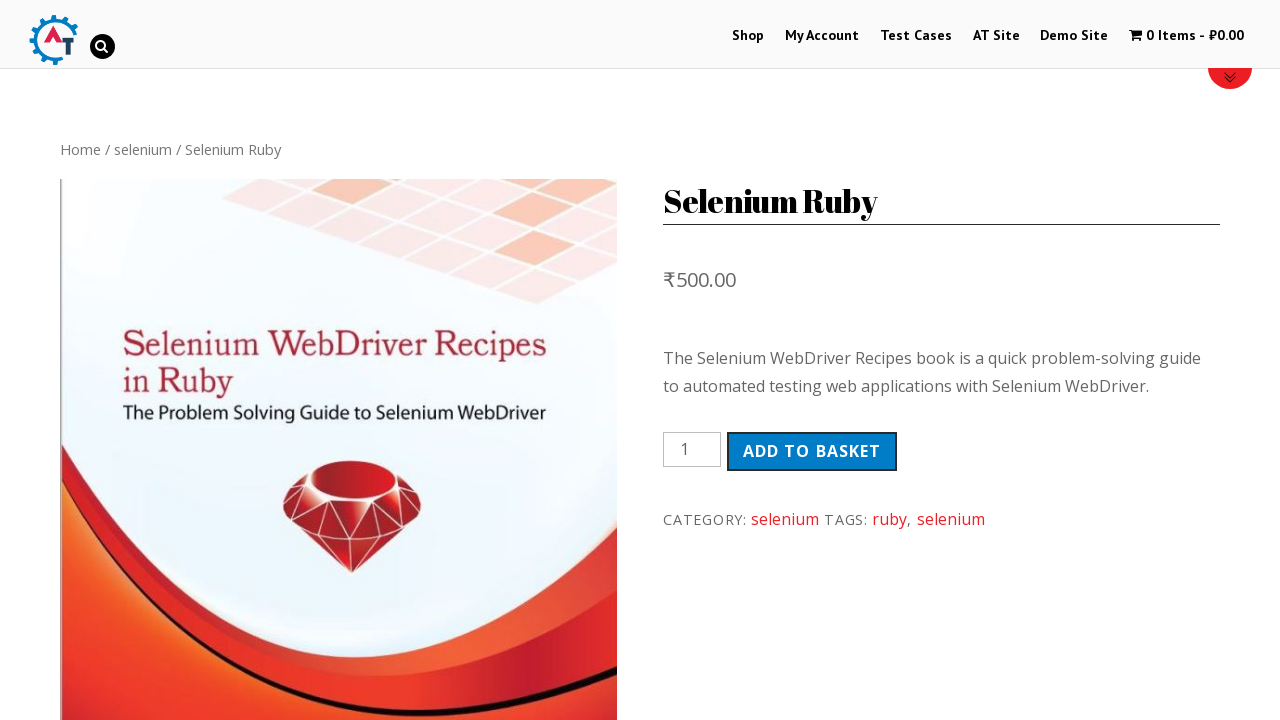